Tests dynamic content loading by clicking a "Start" button and waiting for a dynamically loaded element to become visible

Starting URL: https://the-internet.herokuapp.com/dynamic_loading/2

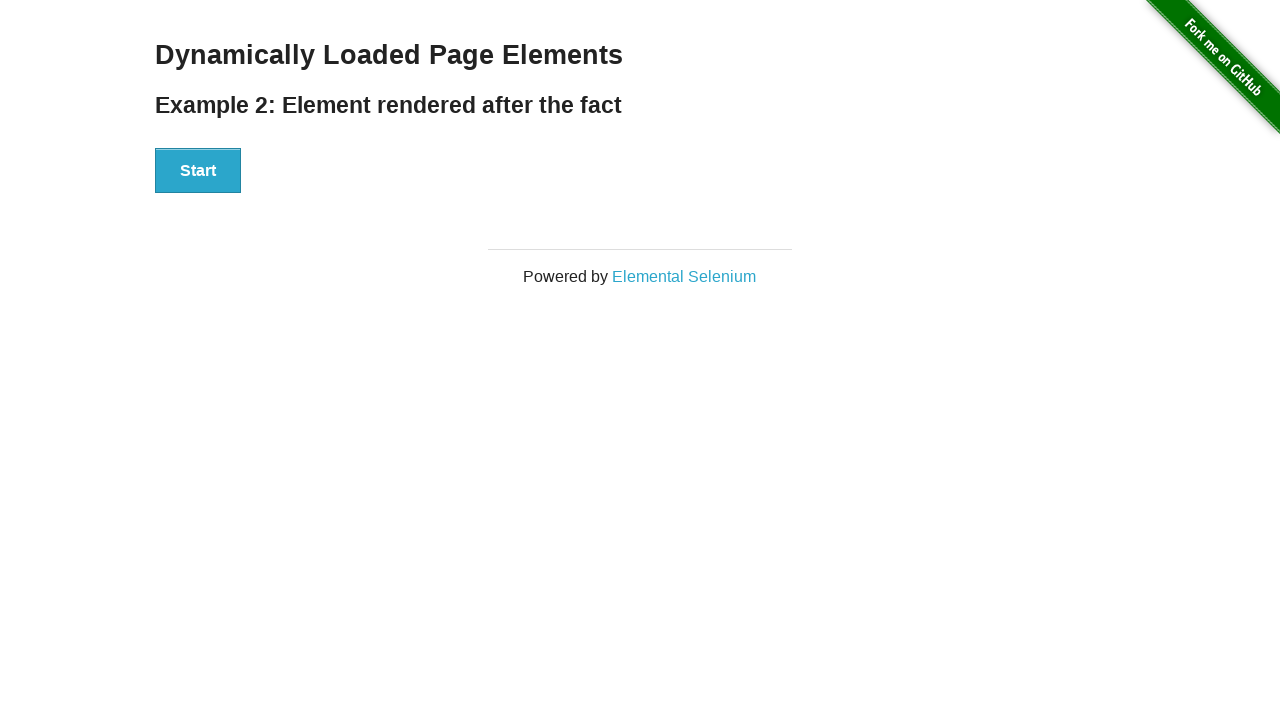

Clicked the Start button to trigger dynamic content loading at (198, 171) on xpath=//div[@id='start']/button
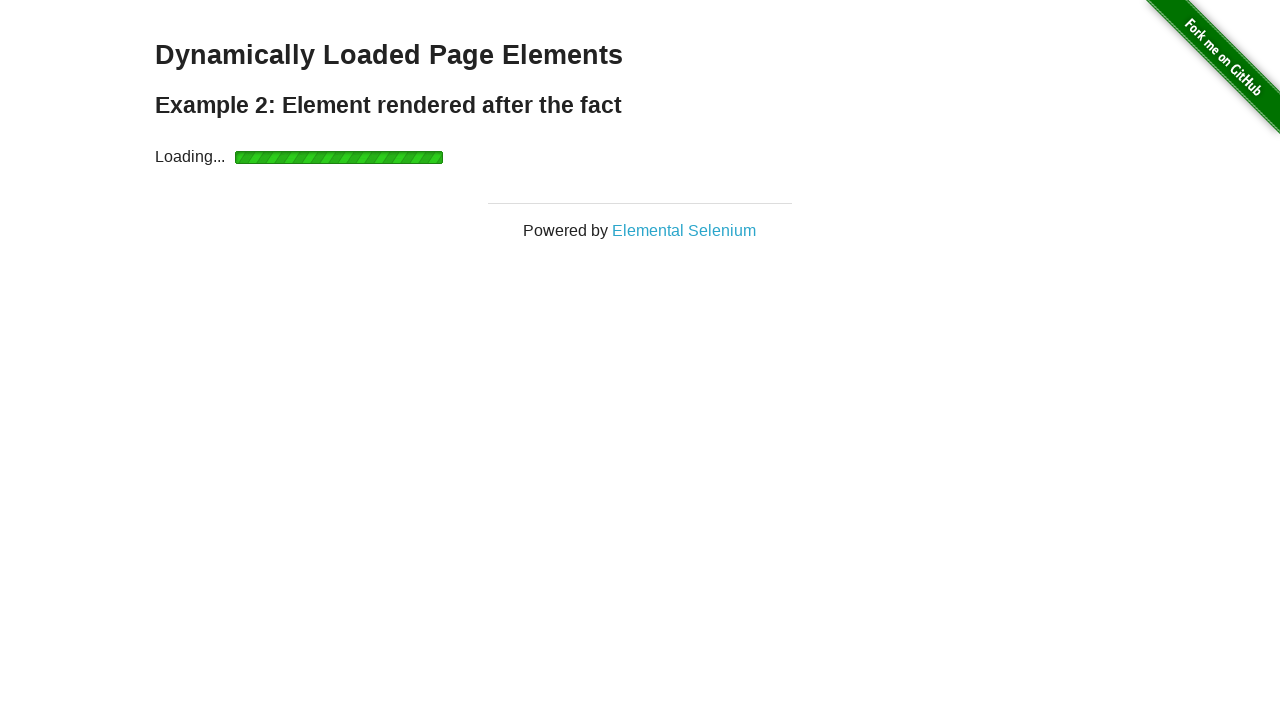

Dynamic content loaded and finish element became visible
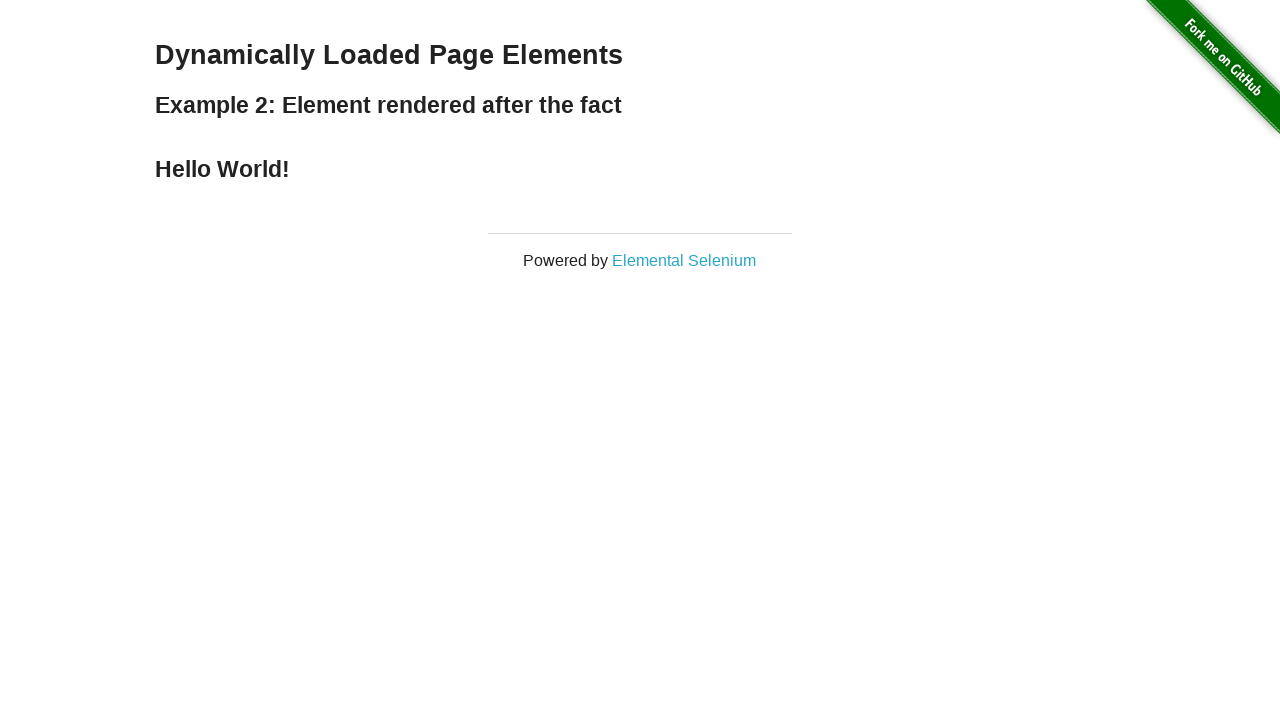

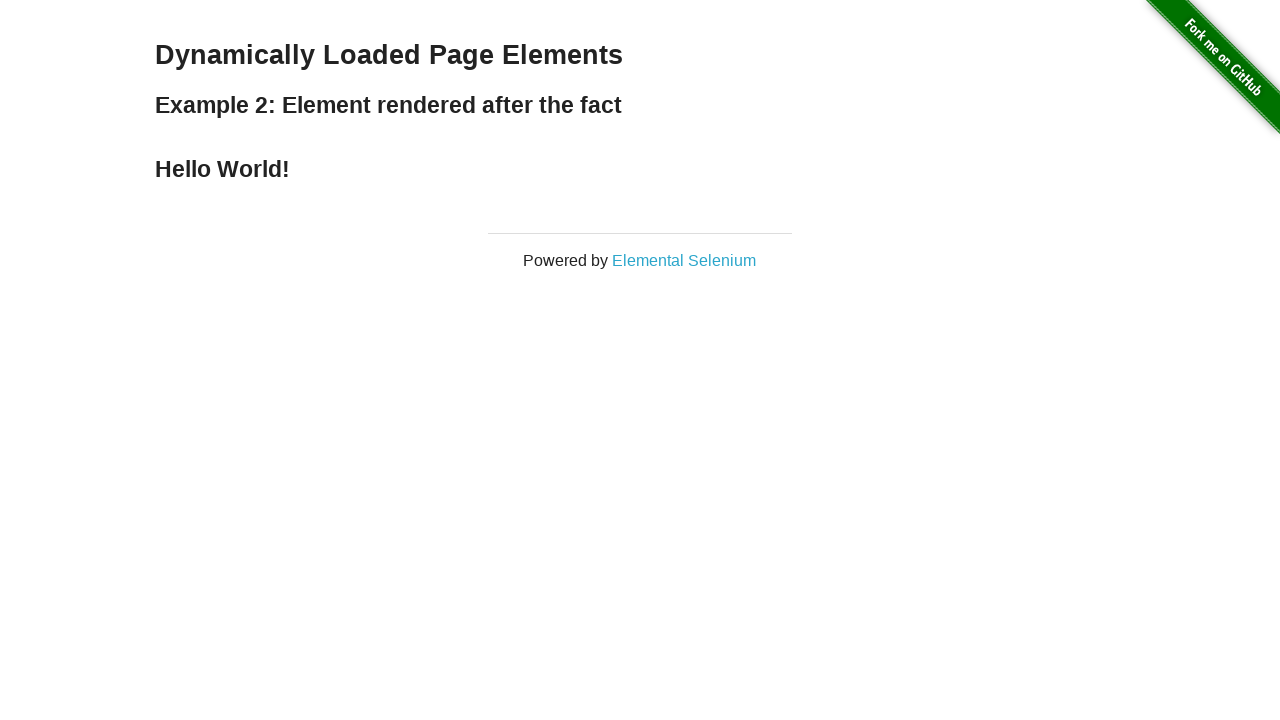